Tests jQuery UI slider interaction by switching to an iframe and dragging the slider element horizontally

Starting URL: https://jqueryui.com/slider/

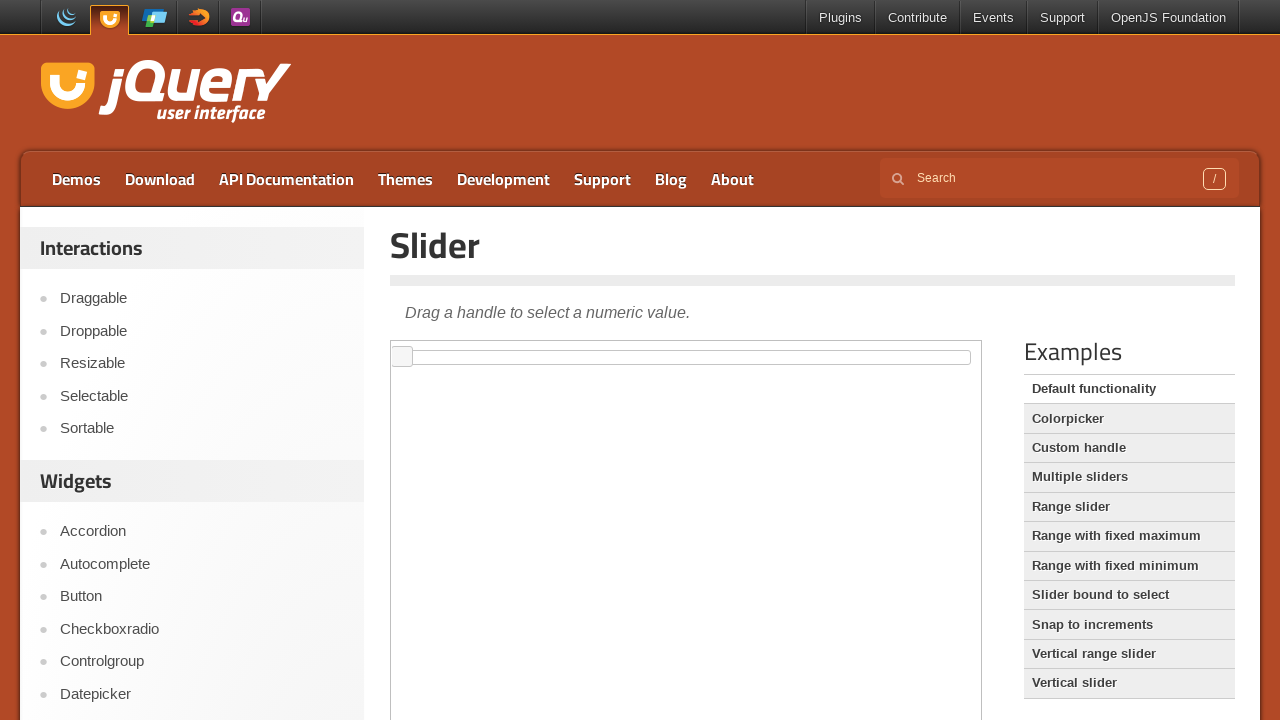

Located the demo iframe containing jQuery UI slider
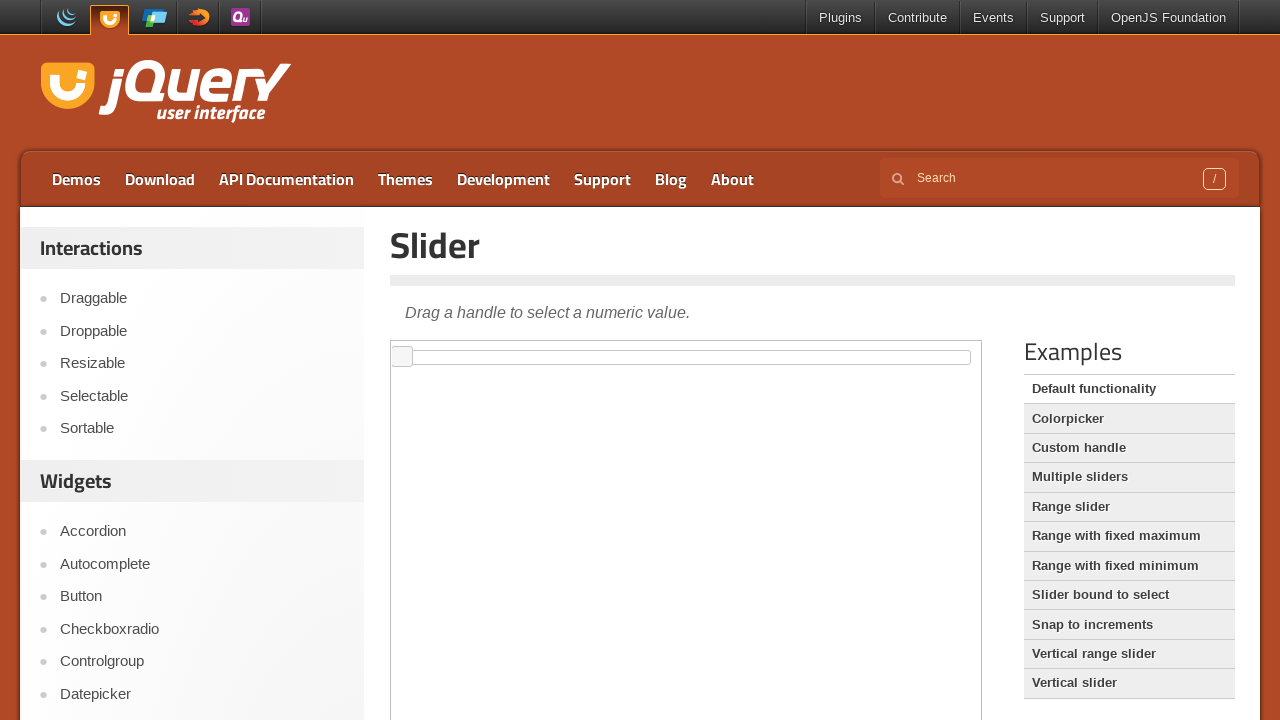

Located the slider element within the iframe
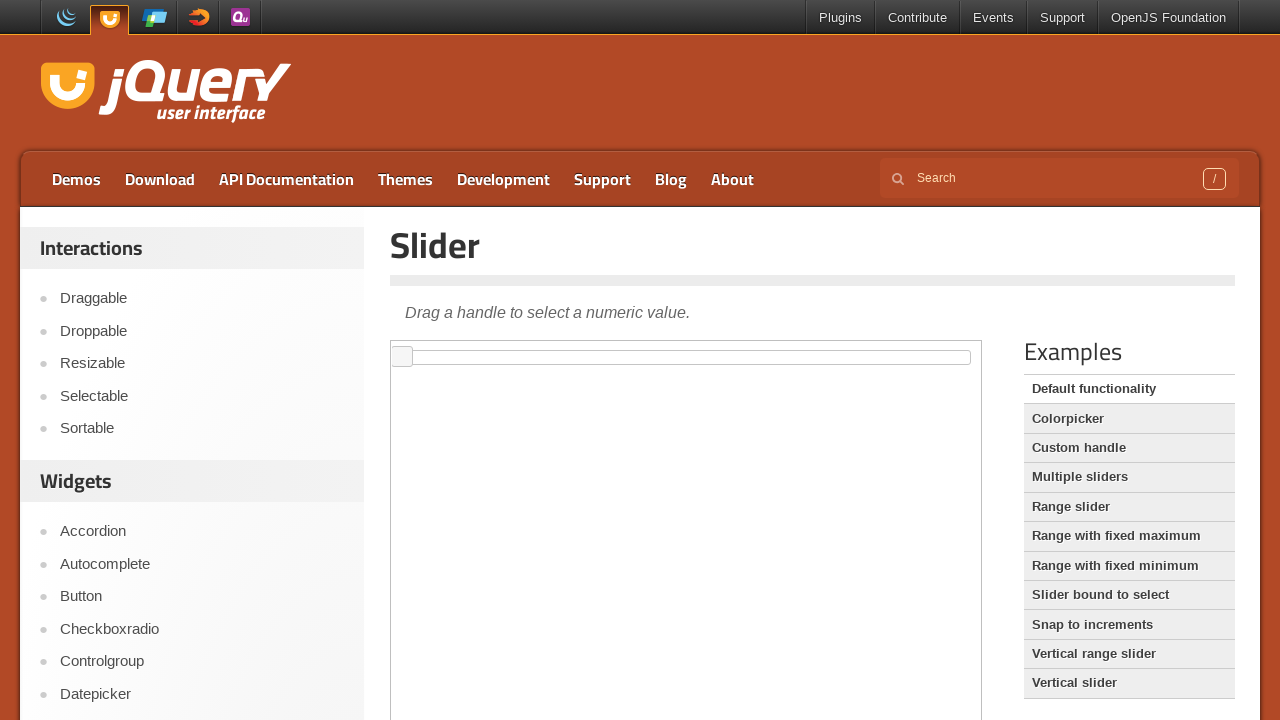

Retrieved slider bounding box coordinates
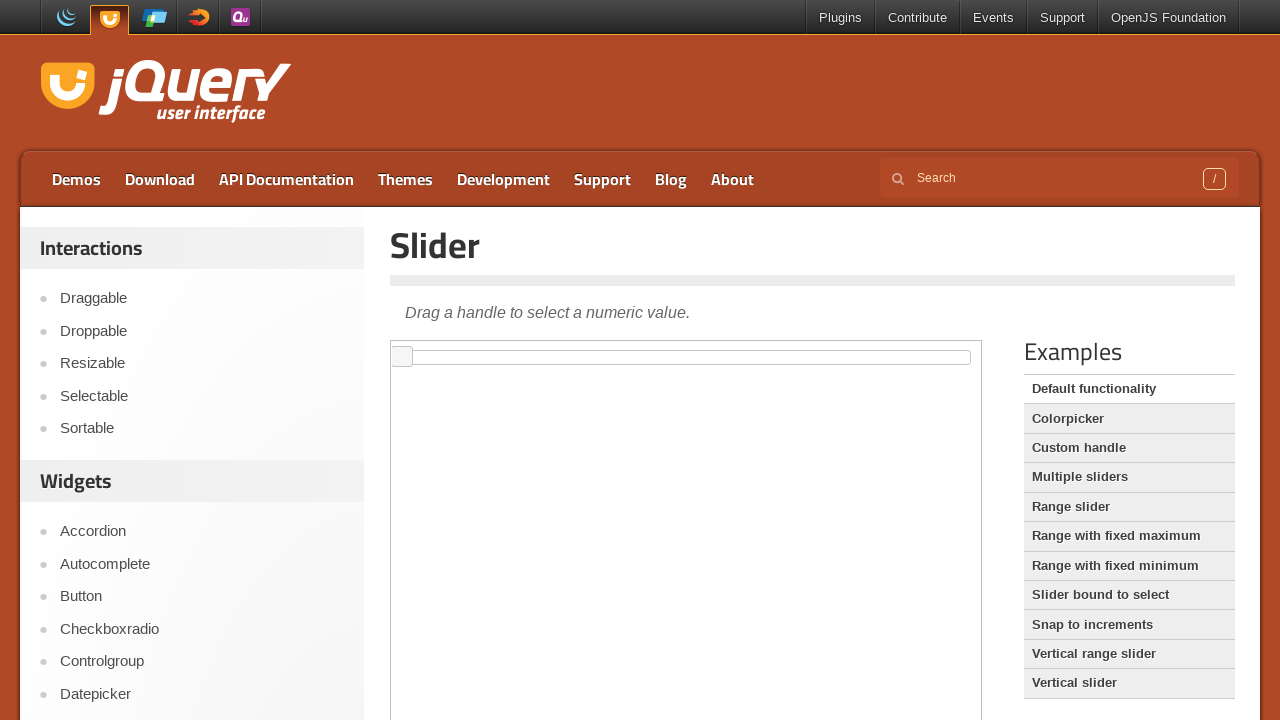

Hovered over the slider element at (686, 357) on iframe.demo-frame >> internal:control=enter-frame >> #slider
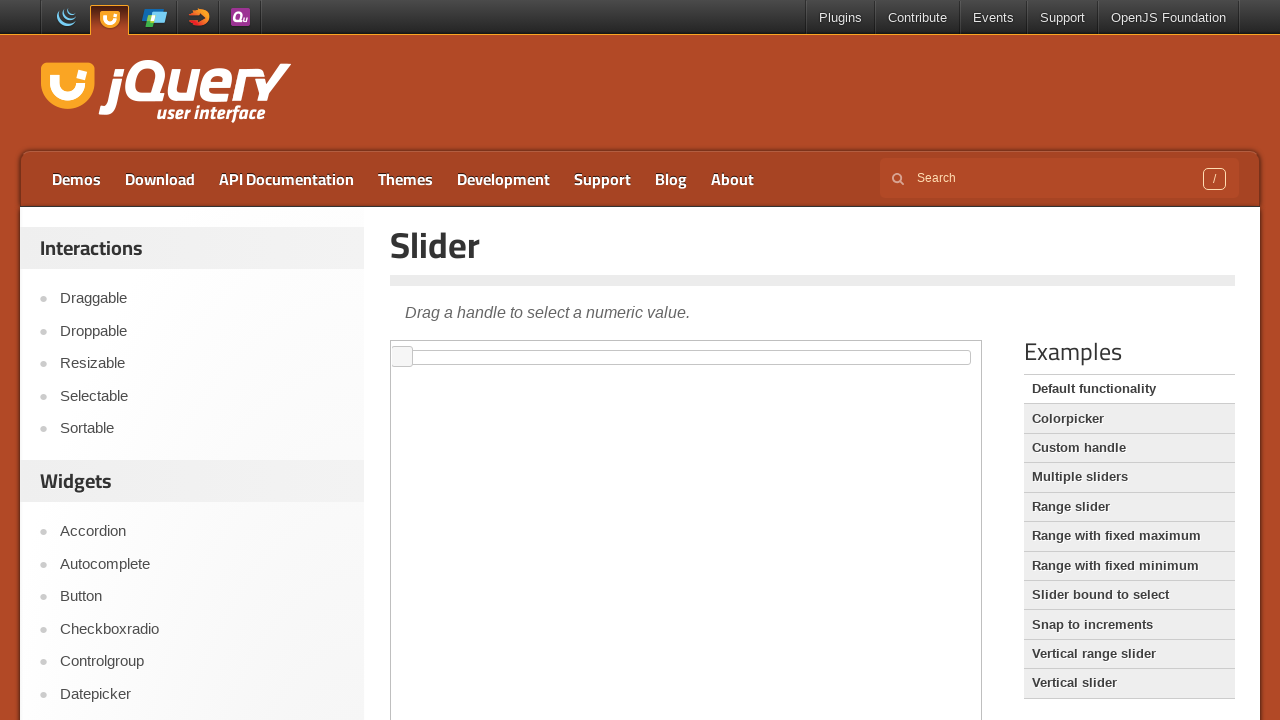

Pressed mouse button down on the slider at (686, 357)
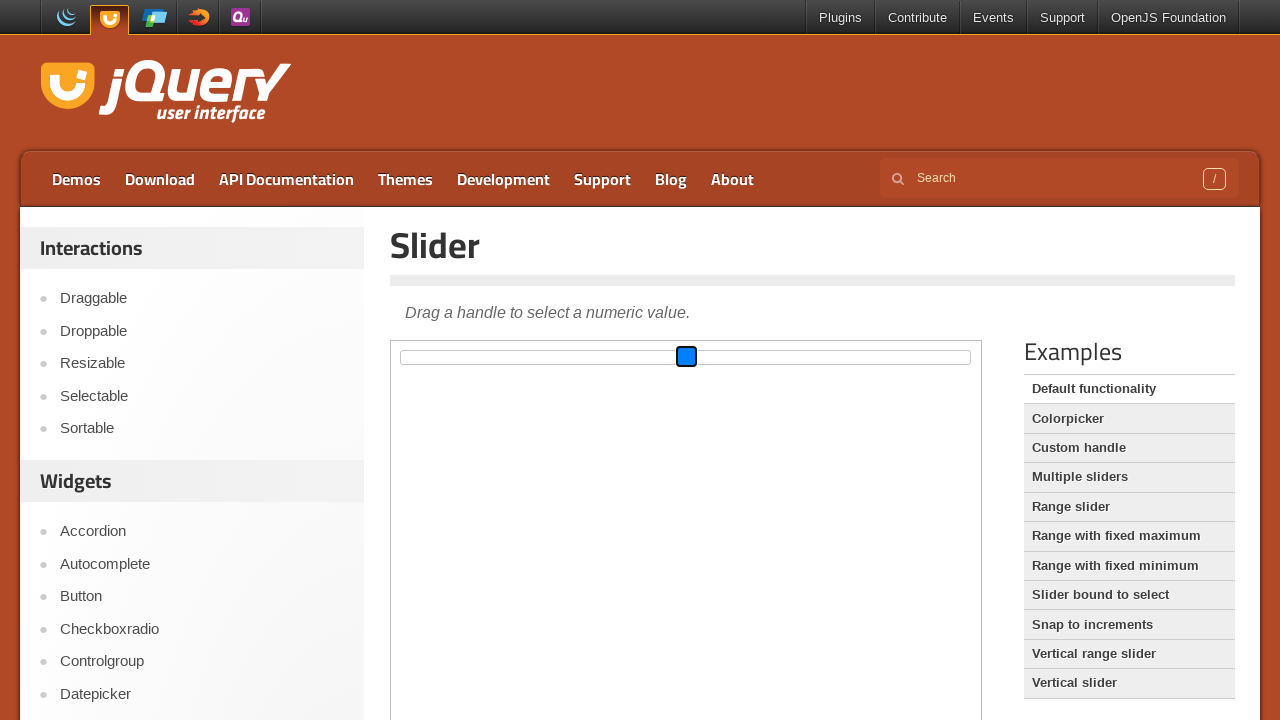

Moved mouse 50 pixels to the right to drag slider horizontally at (736, 357)
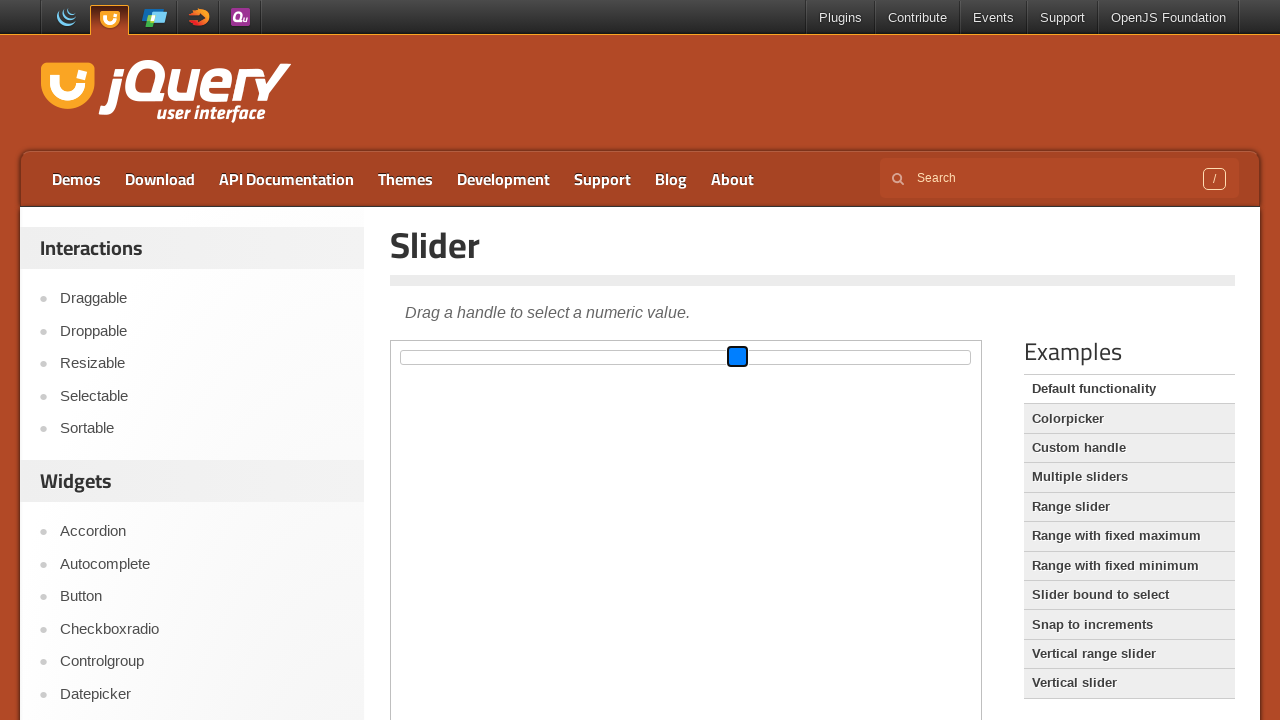

Released mouse button, completing the slider drag operation at (736, 357)
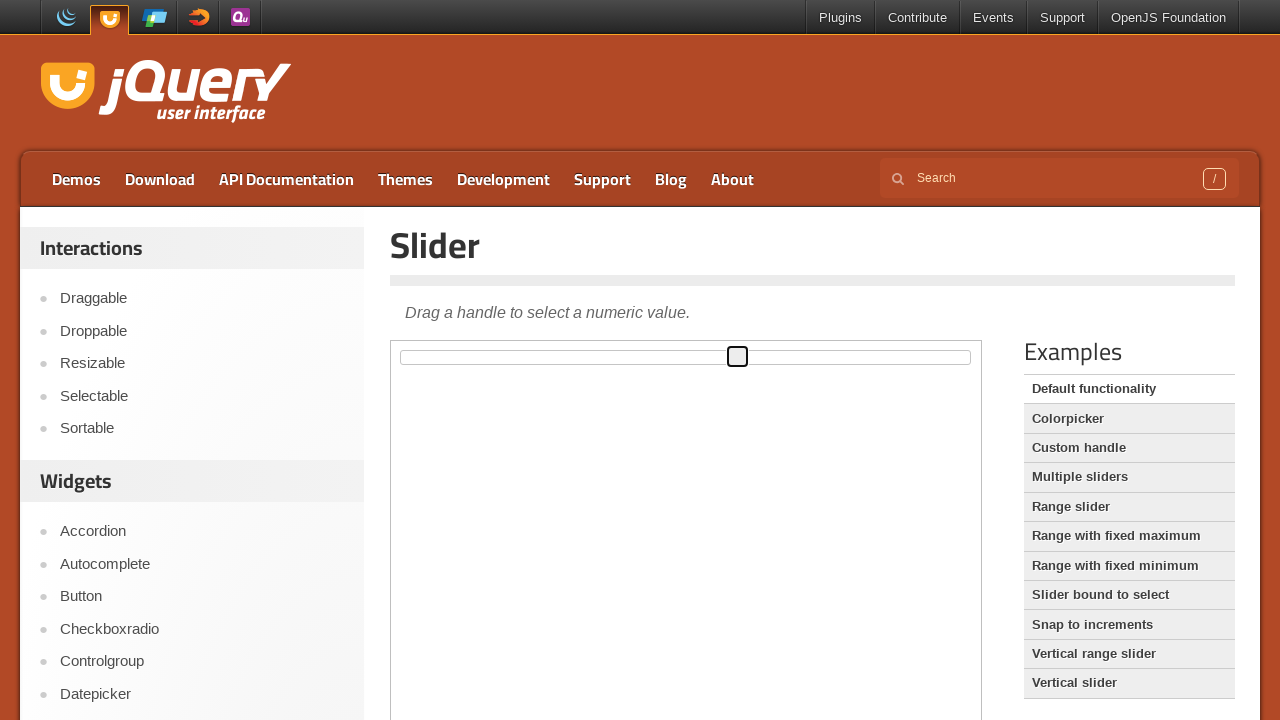

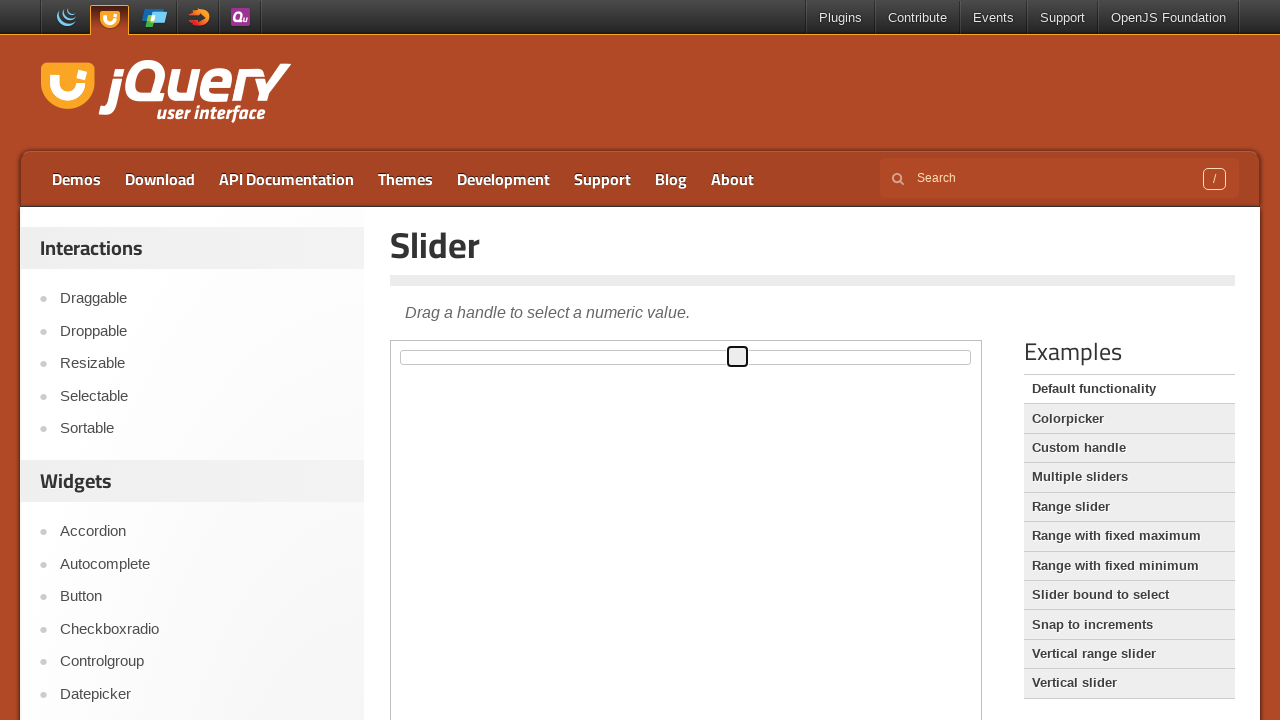